Verifies that the main page title of otus.ru contains a specific substring

Starting URL: https://otus.ru

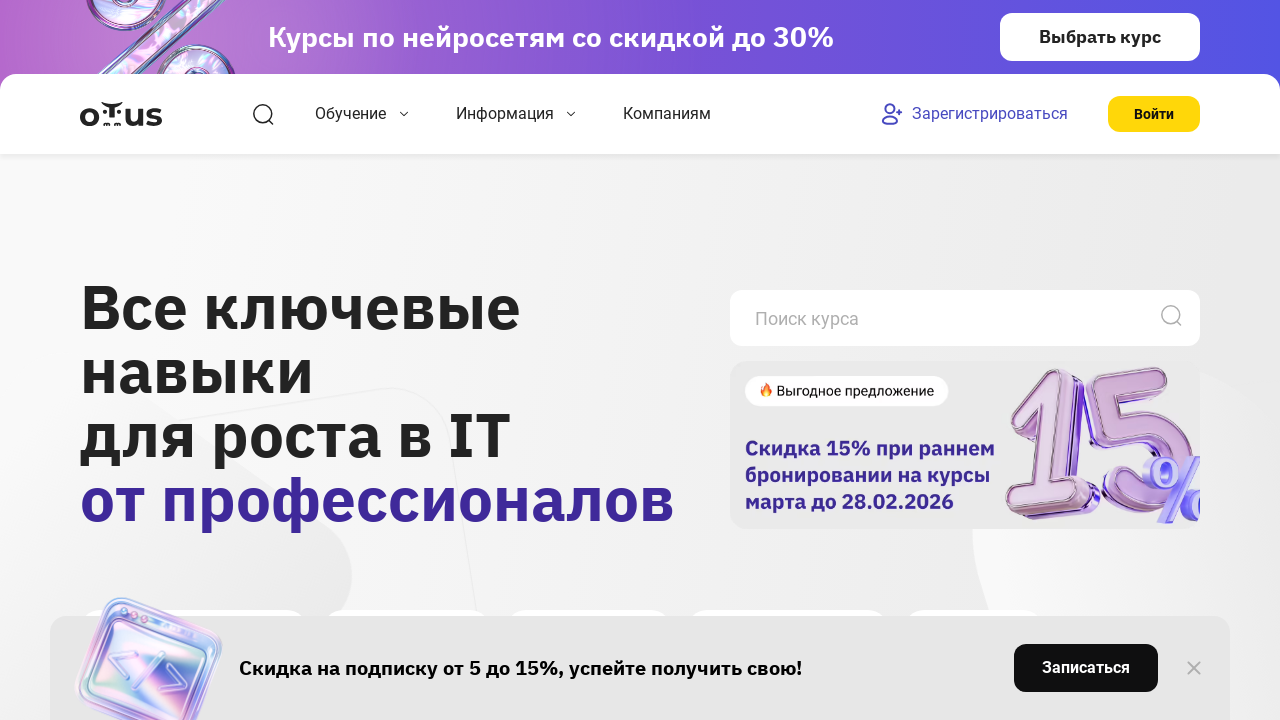

Waited for page to fully load (domcontentloaded)
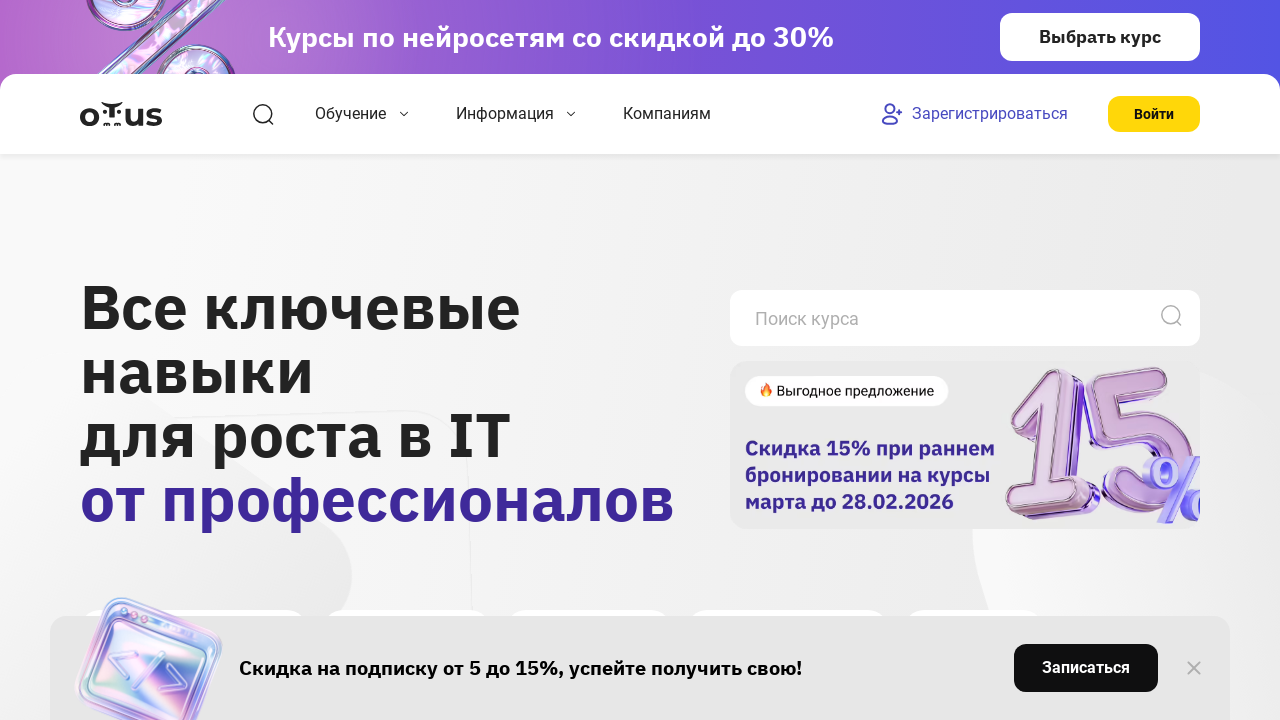

Retrieved page title: 'OTUS - Онлайн-образование'
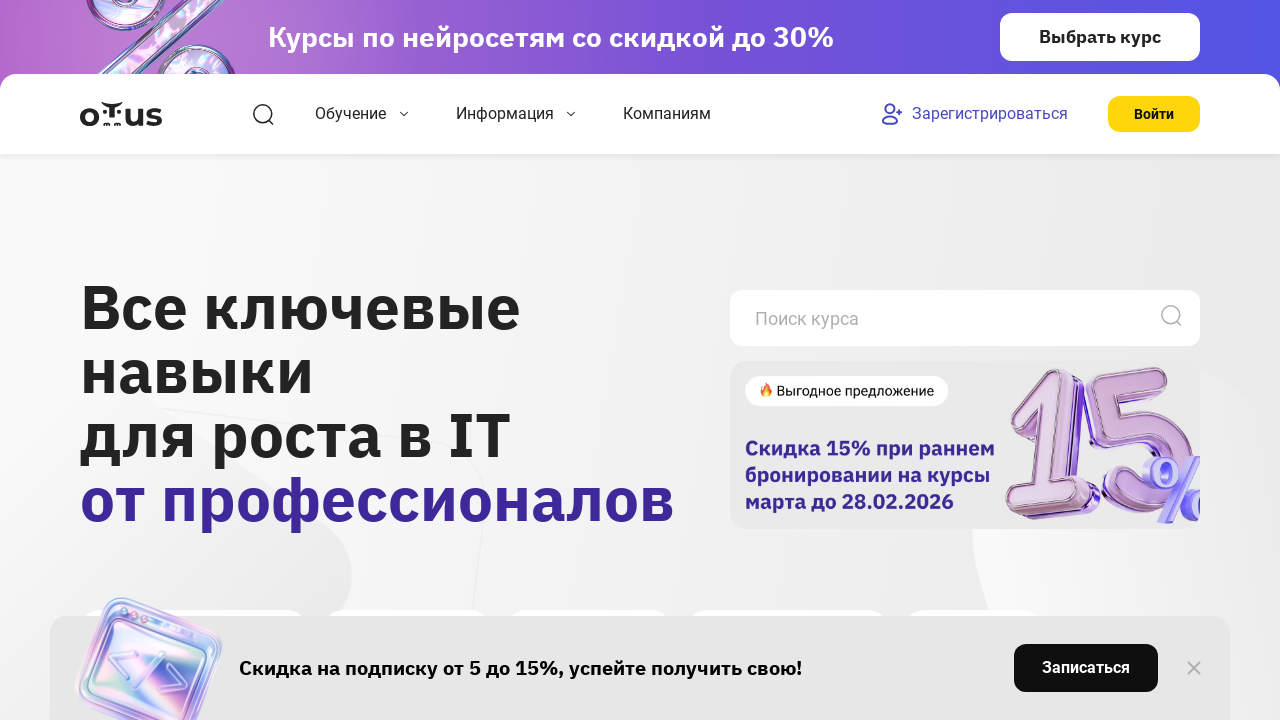

Verified that page title contains 'OTUS'
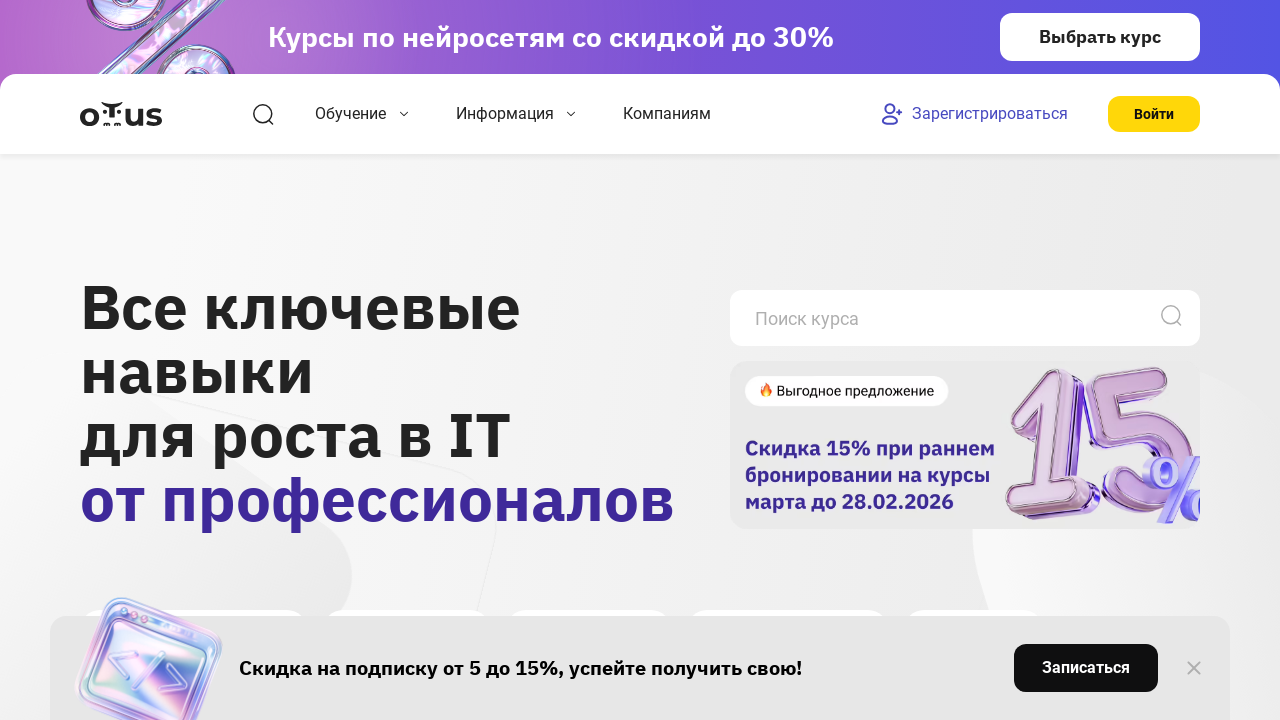

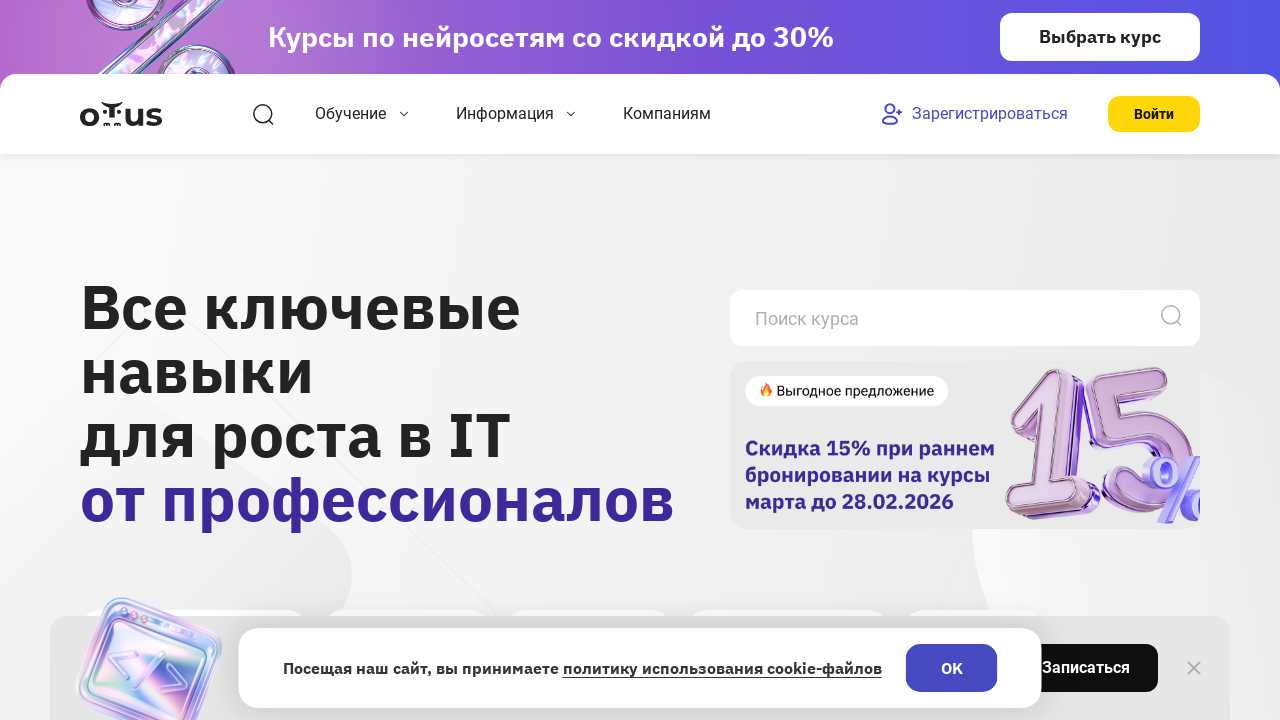